Tests email subscription functionality by filling an email address in a newsletter form and clicking the subscribe button

Starting URL: https://db627.github.io/mywebclass-simulation-2/

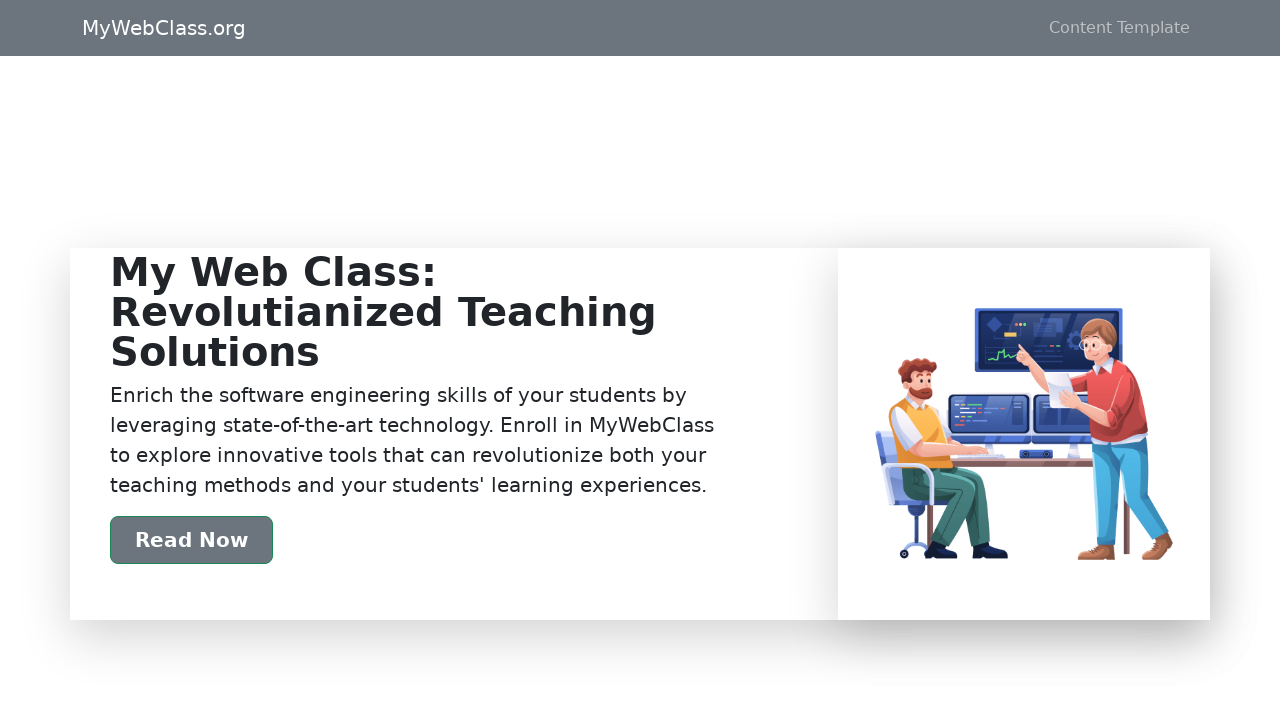

Clicked on the email input field at (964, 605) on internal:attr=[placeholder="Email address"i]
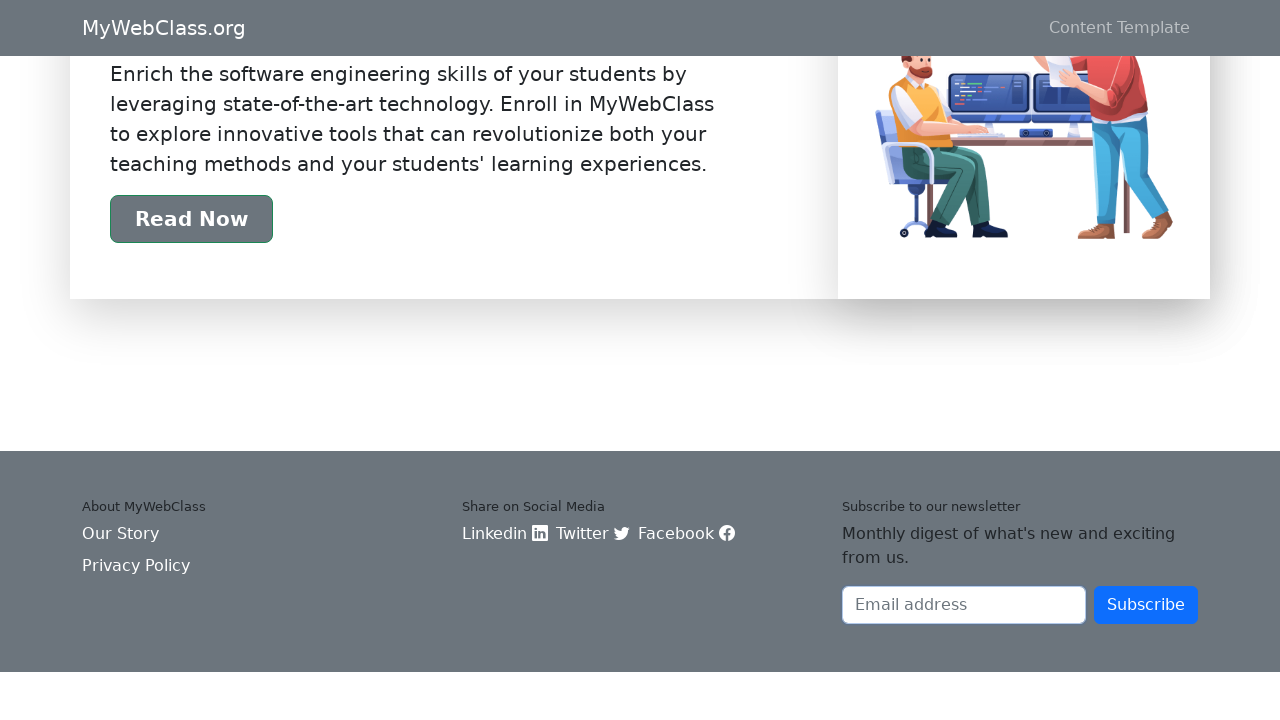

Filled email input with 'pw8@njit.edu' on internal:attr=[placeholder="Email address"i]
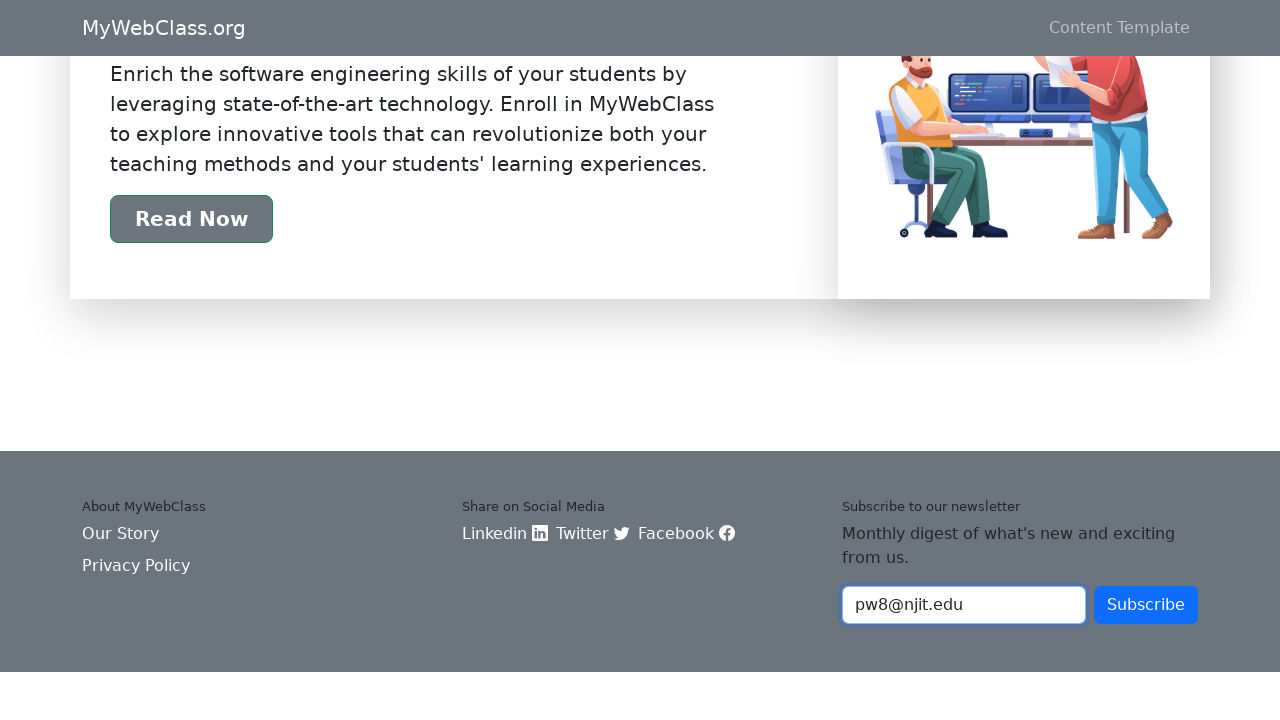

Clicked the Subscribe button at (1146, 605) on internal:role=button[name="Subscribe"i]
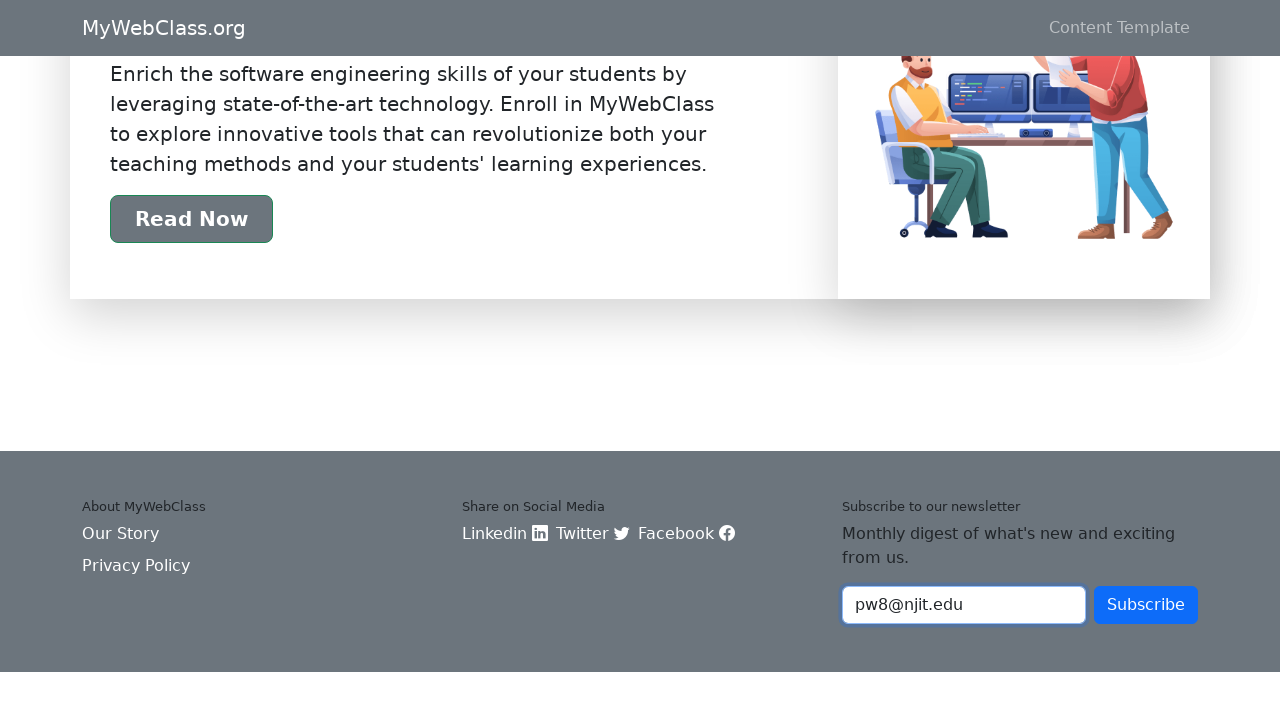

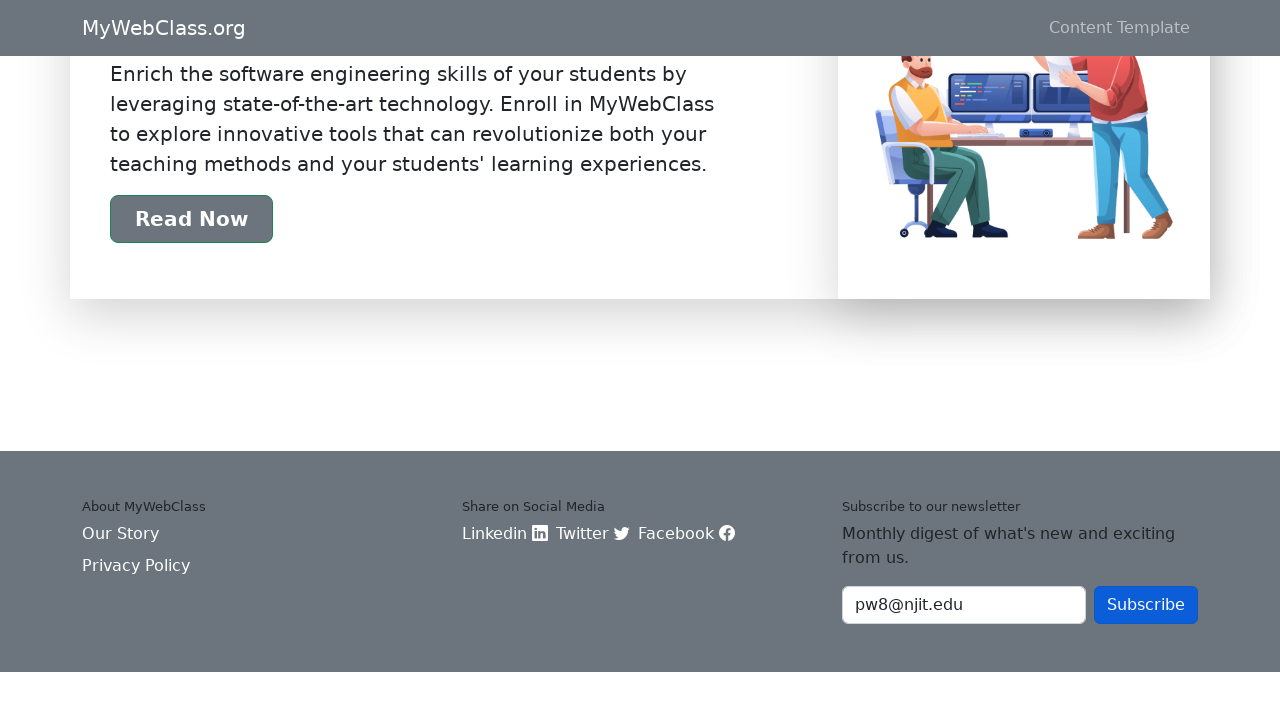